Navigates to NASA Mars InSight weather page and waits for the page content to load

Starting URL: https://mars.nasa.gov/insight/weather/

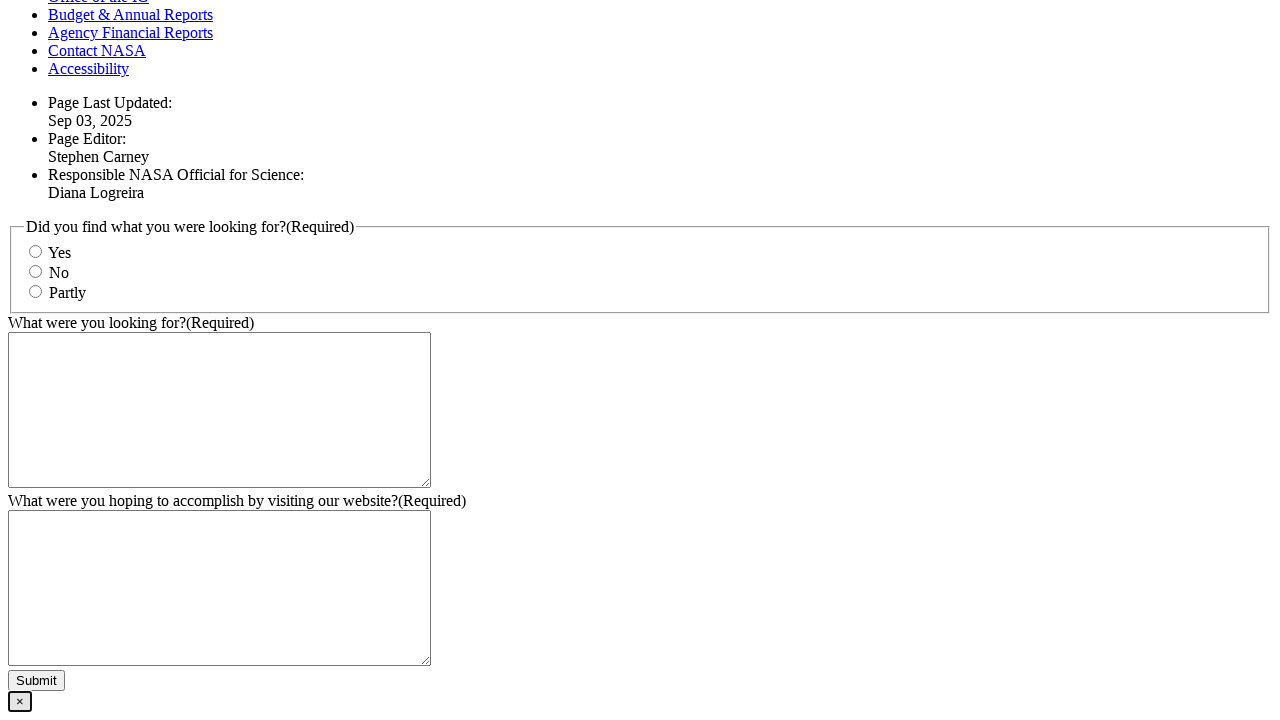

Navigated to NASA Mars InSight weather page
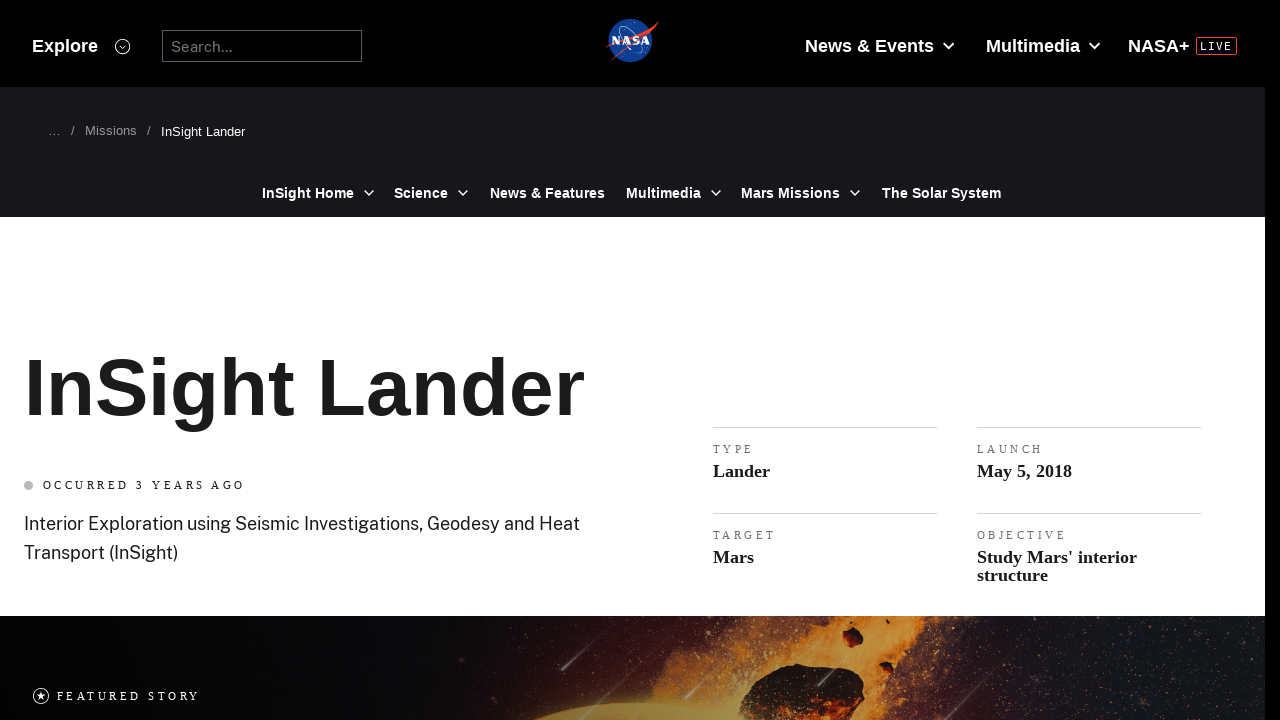

Page content loaded and DOM content ready
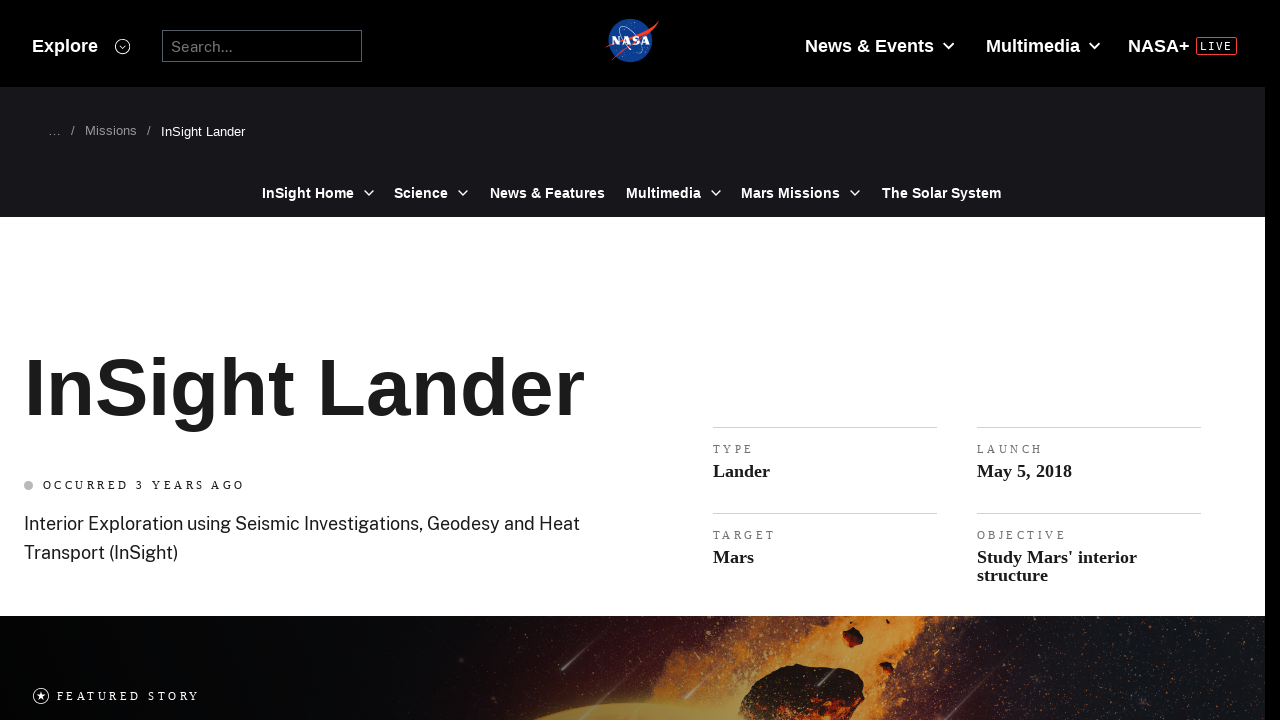

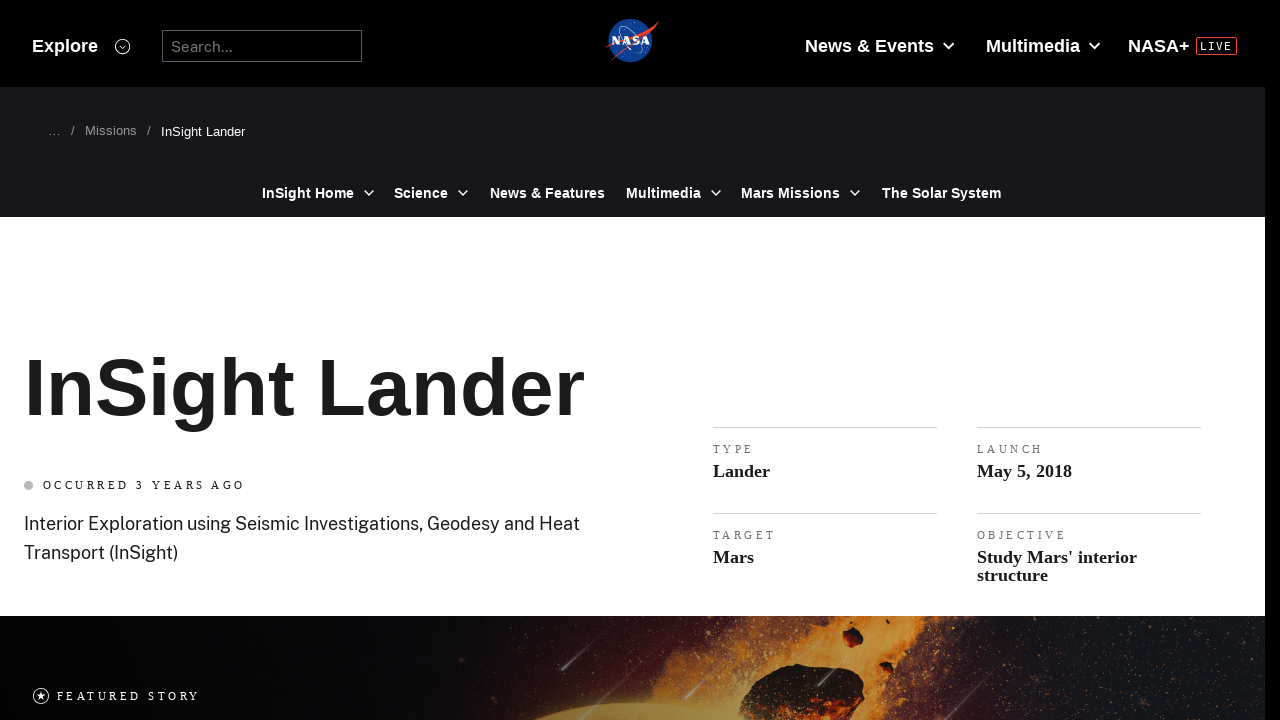